Tests form filling functionality including text inputs, radio buttons, checkboxes (check and uncheck), and dropdown selection on a test automation practice page.

Starting URL: https://testautomationpractice.blogspot.com/

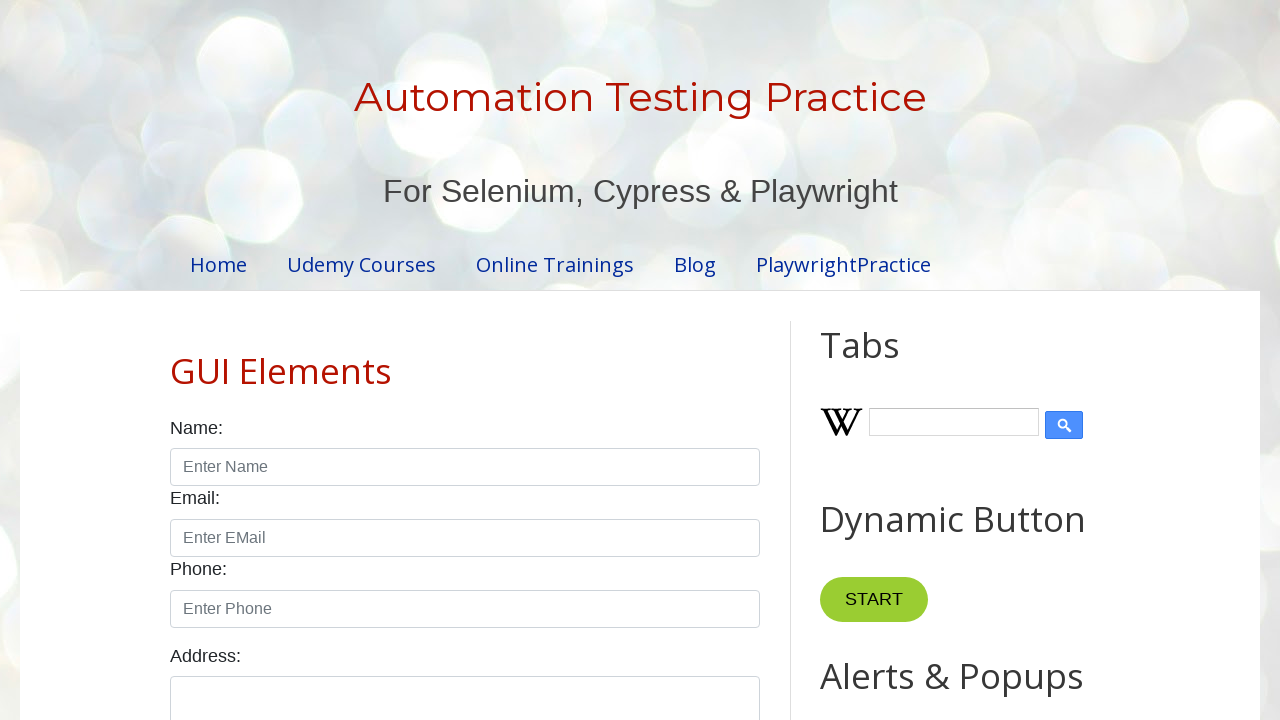

Filled name field with 'Aditya Kumar' on xpath=//input[@id='name']
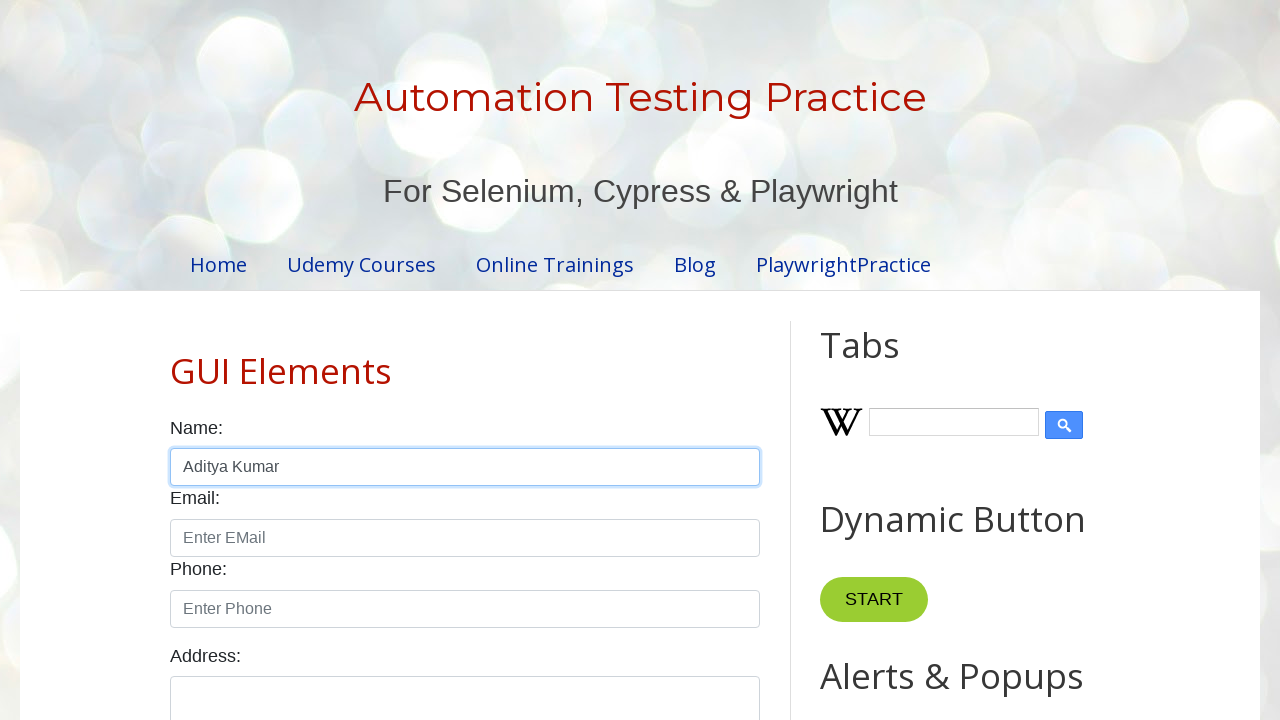

Filled email field with 'aditya@playwright.com' on #email
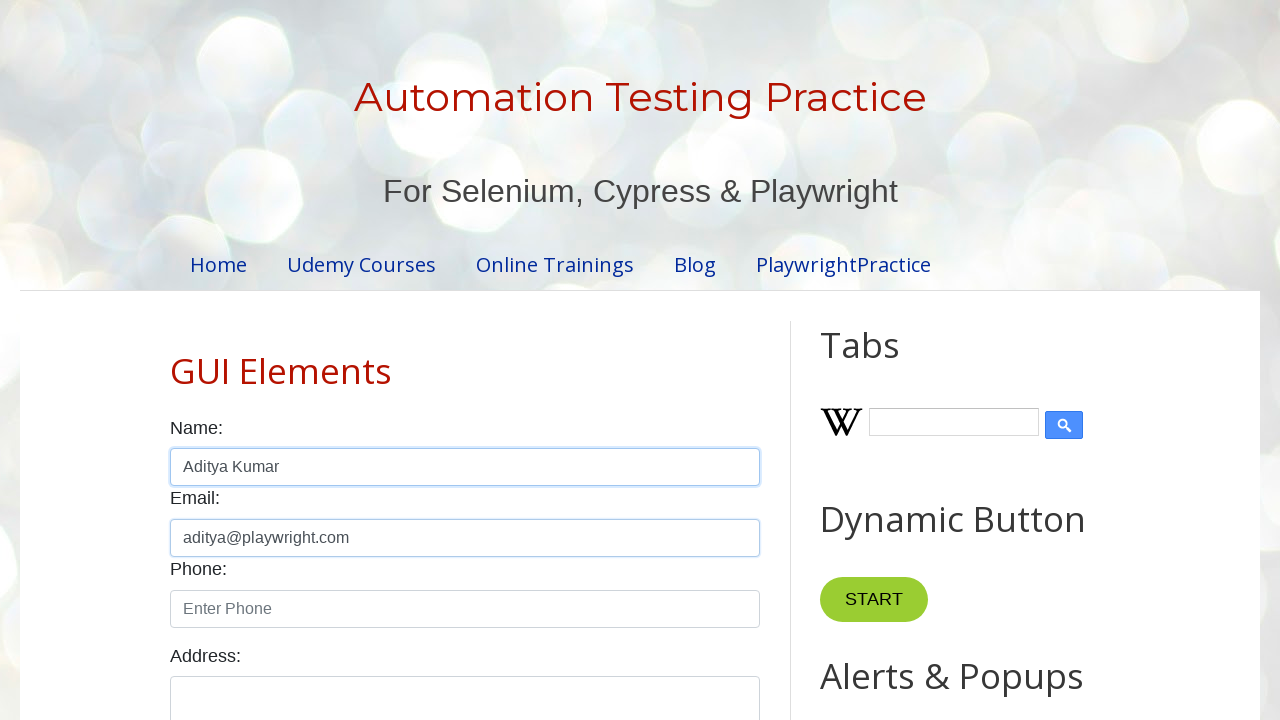

Filled phone field with '+918432345647' on #phone
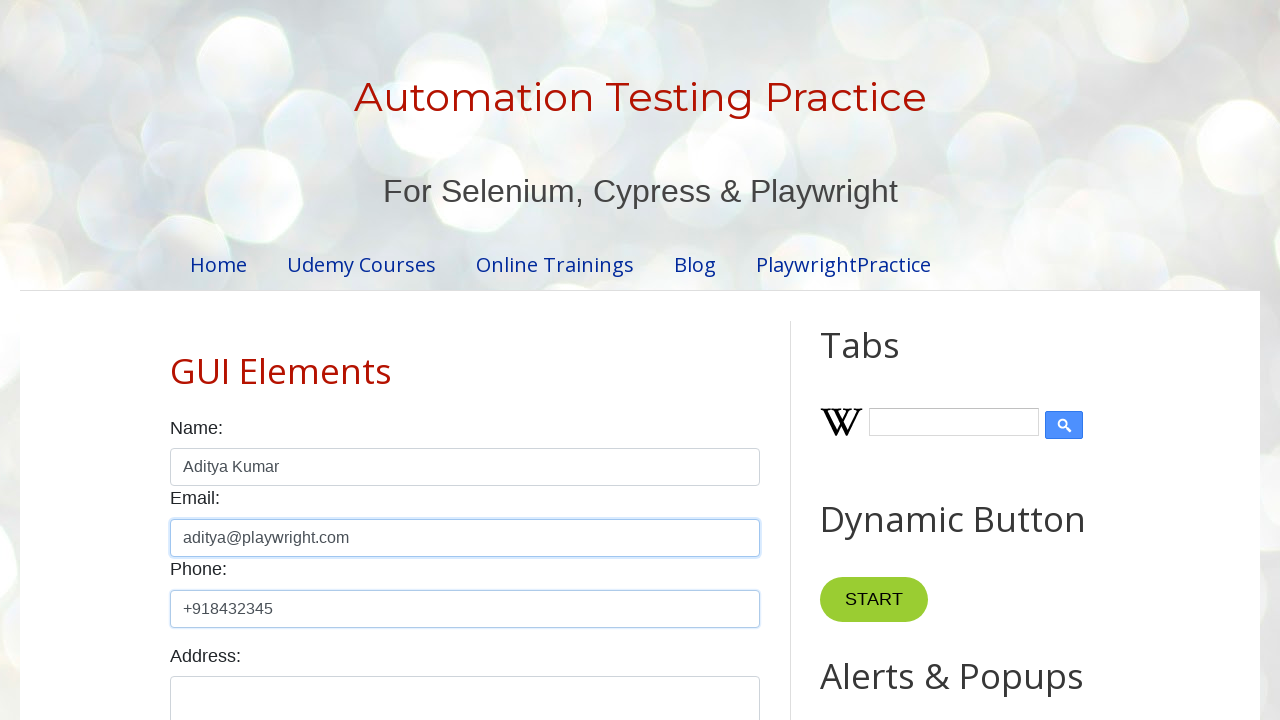

Filled address field with 'B2-1103,Suncity Avenue' on id=textarea
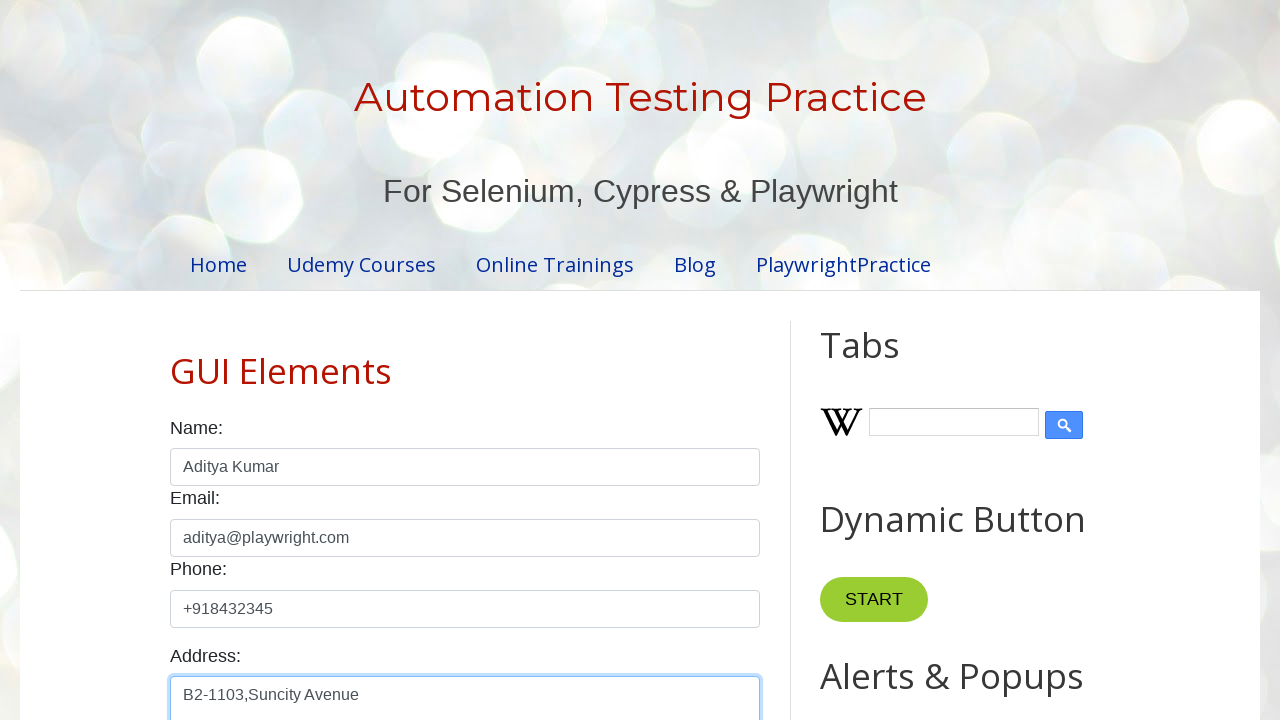

Selected male radio button at (176, 360) on #male
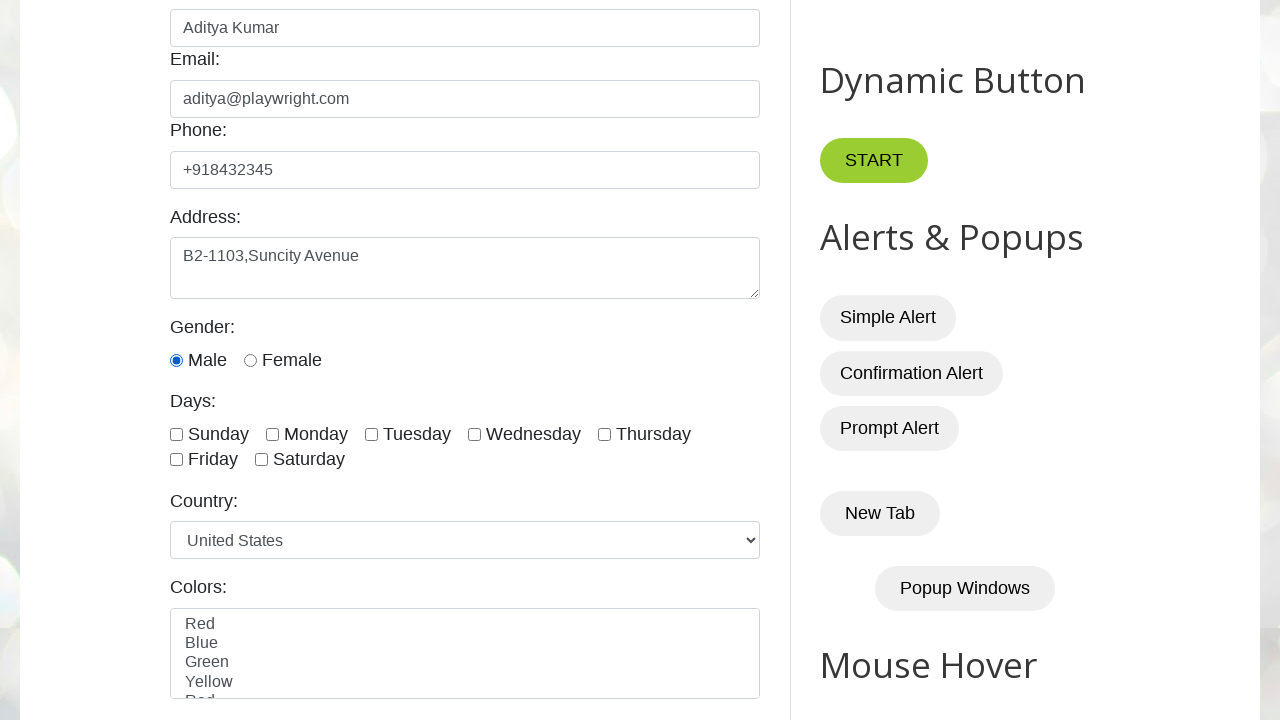

Checked checkbox: //input[@id='monday' and @type='checkbox'] at (272, 434) on //input[@id='monday' and @type='checkbox']
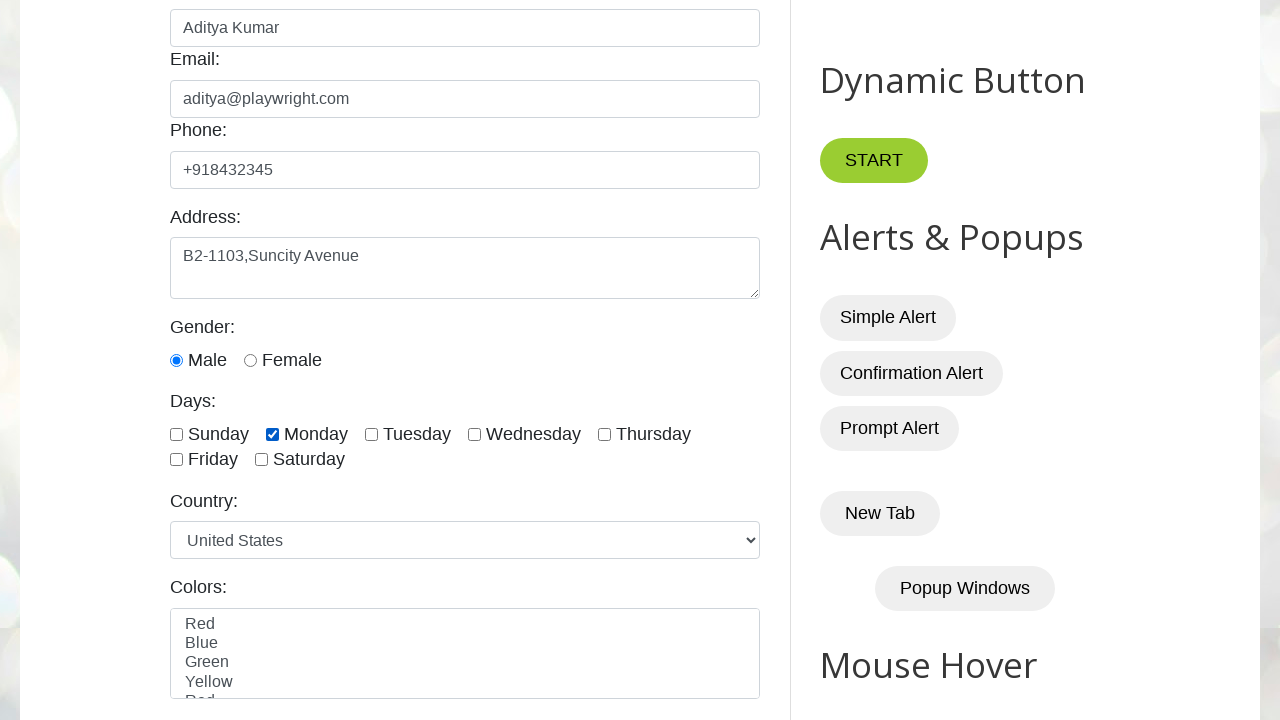

Checked checkbox: //input[@id='wednesday' and @type='checkbox'] at (474, 434) on //input[@id='wednesday' and @type='checkbox']
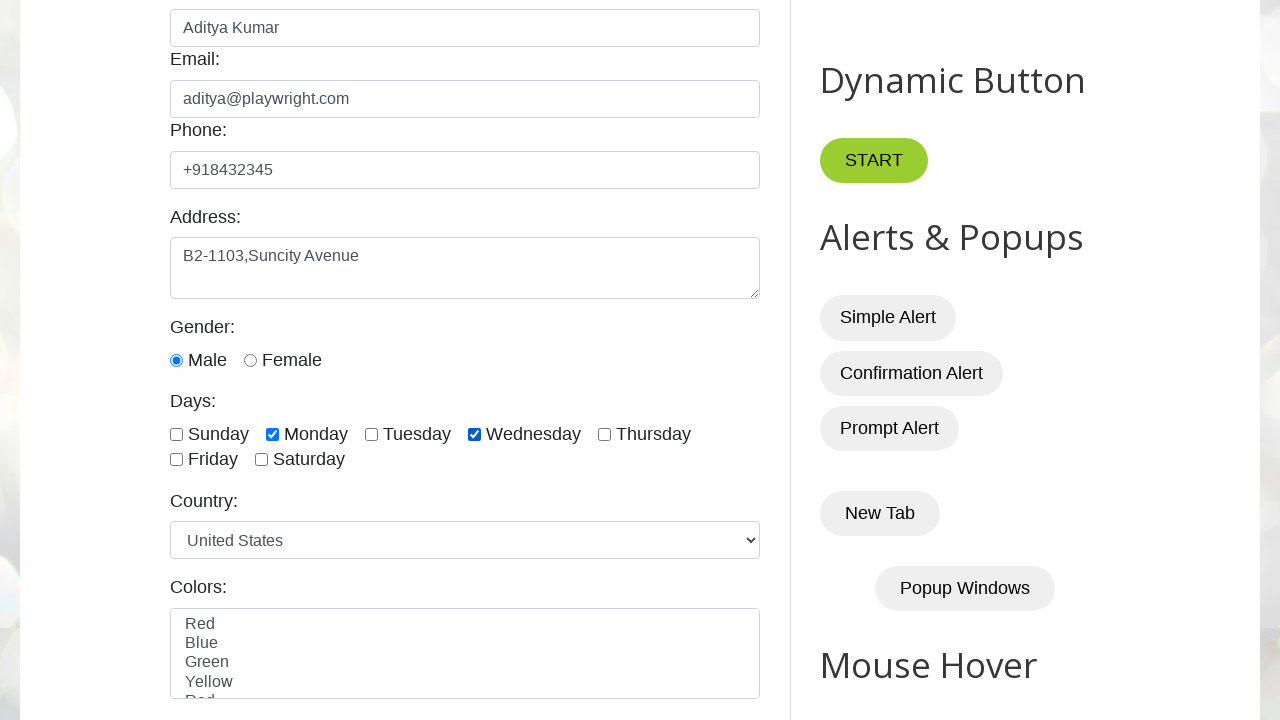

Checked checkbox: //input[@id='friday' and @type='checkbox'] at (176, 460) on //input[@id='friday' and @type='checkbox']
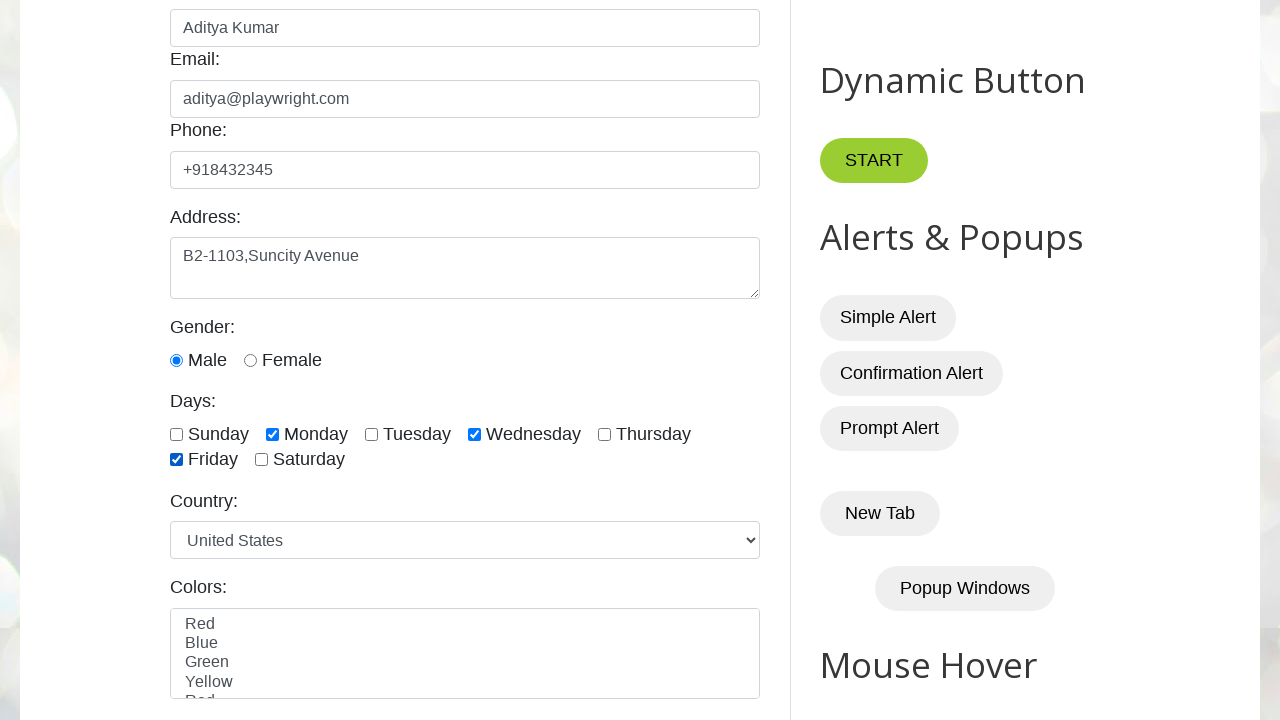

Unchecked checkbox: //input[@id='monday' and @type='checkbox'] at (272, 434) on //input[@id='monday' and @type='checkbox']
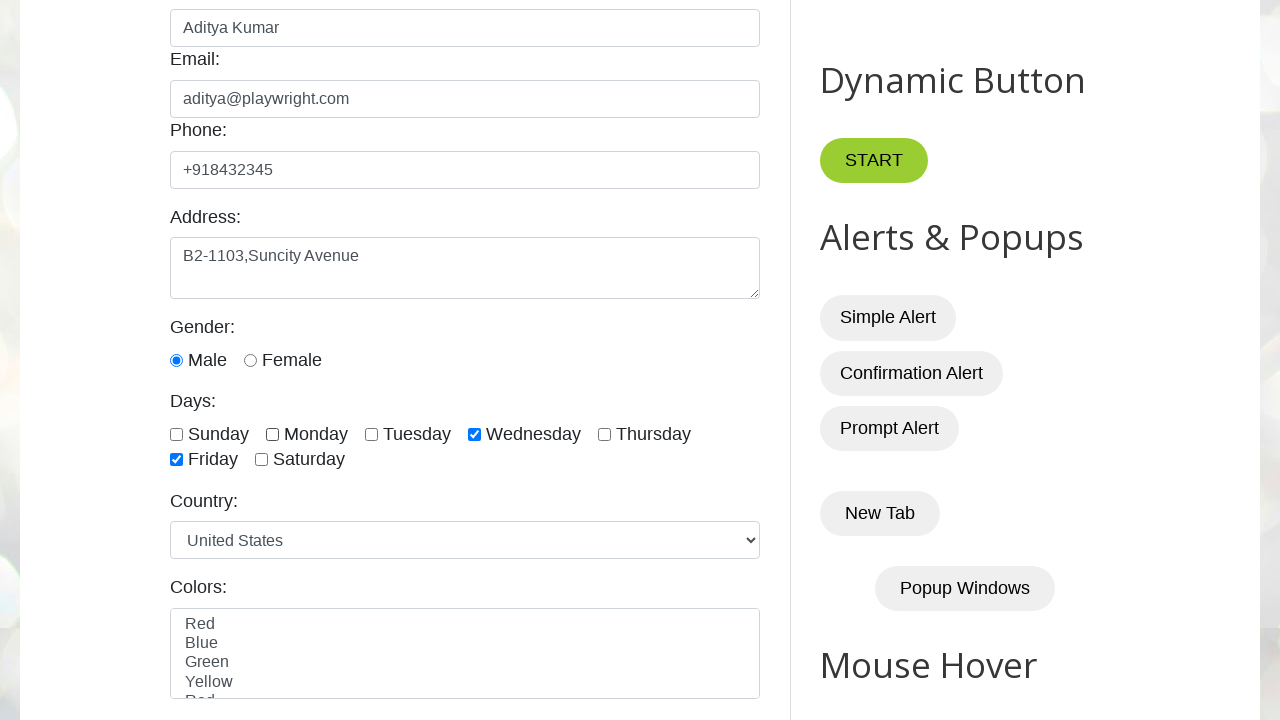

Unchecked checkbox: //input[@id='wednesday' and @type='checkbox'] at (474, 434) on //input[@id='wednesday' and @type='checkbox']
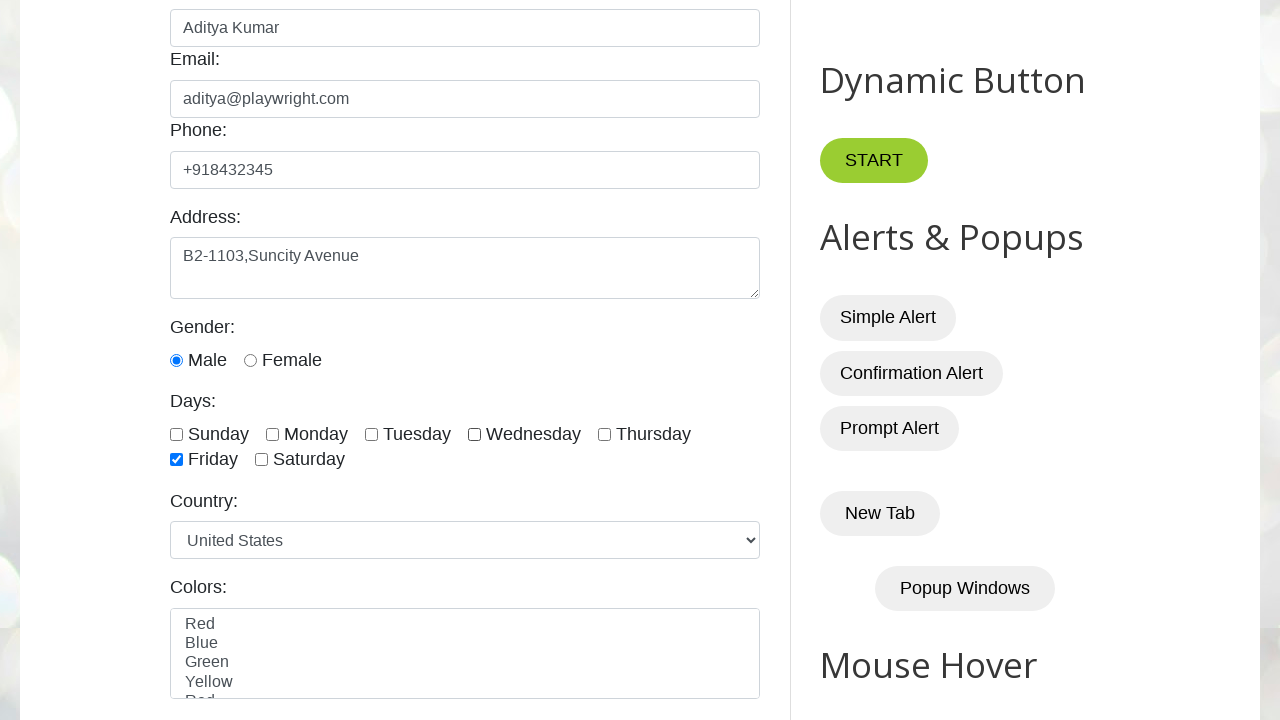

Unchecked checkbox: //input[@id='friday' and @type='checkbox'] at (176, 460) on //input[@id='friday' and @type='checkbox']
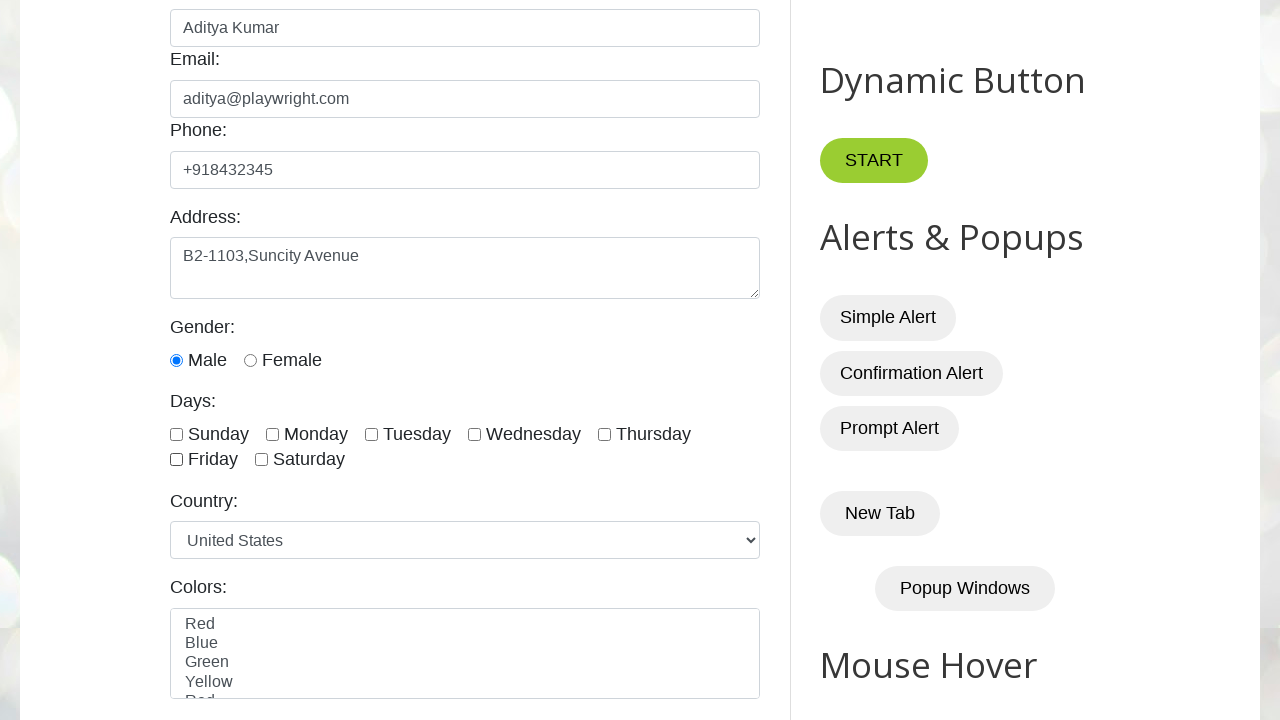

Selected 'Germany' from country dropdown on #country
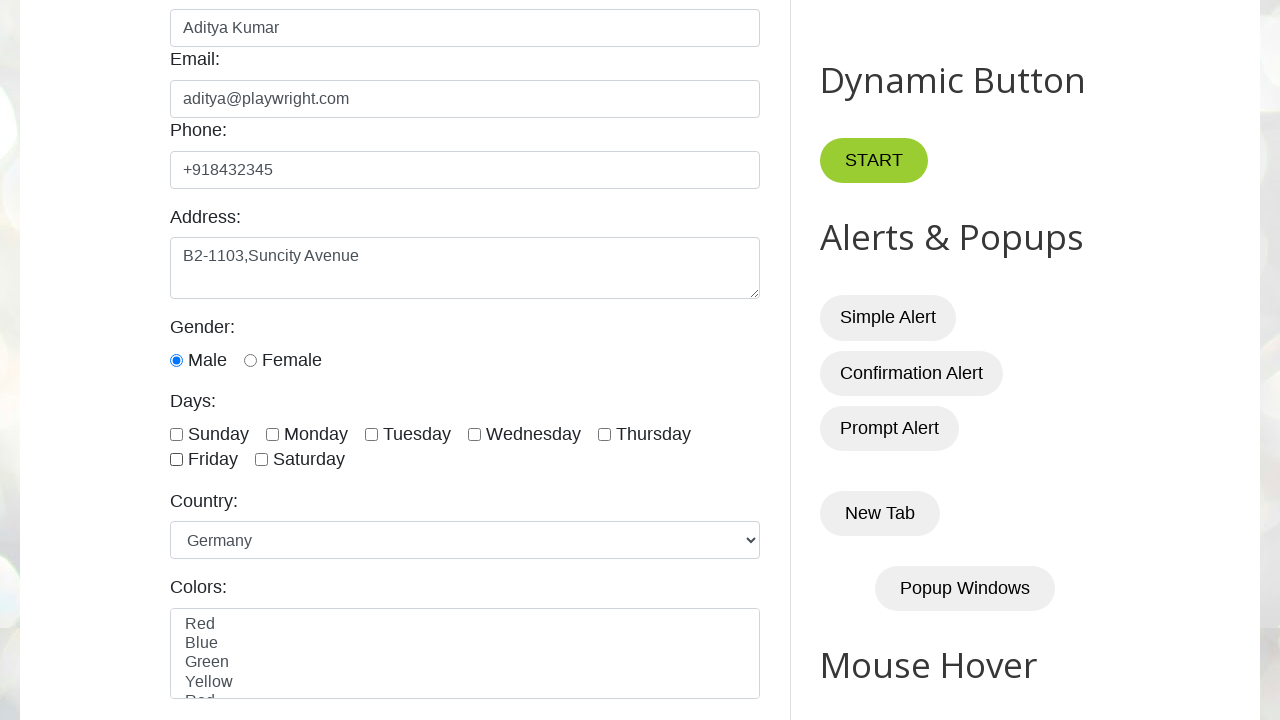

Waited 2000ms for page to stabilize
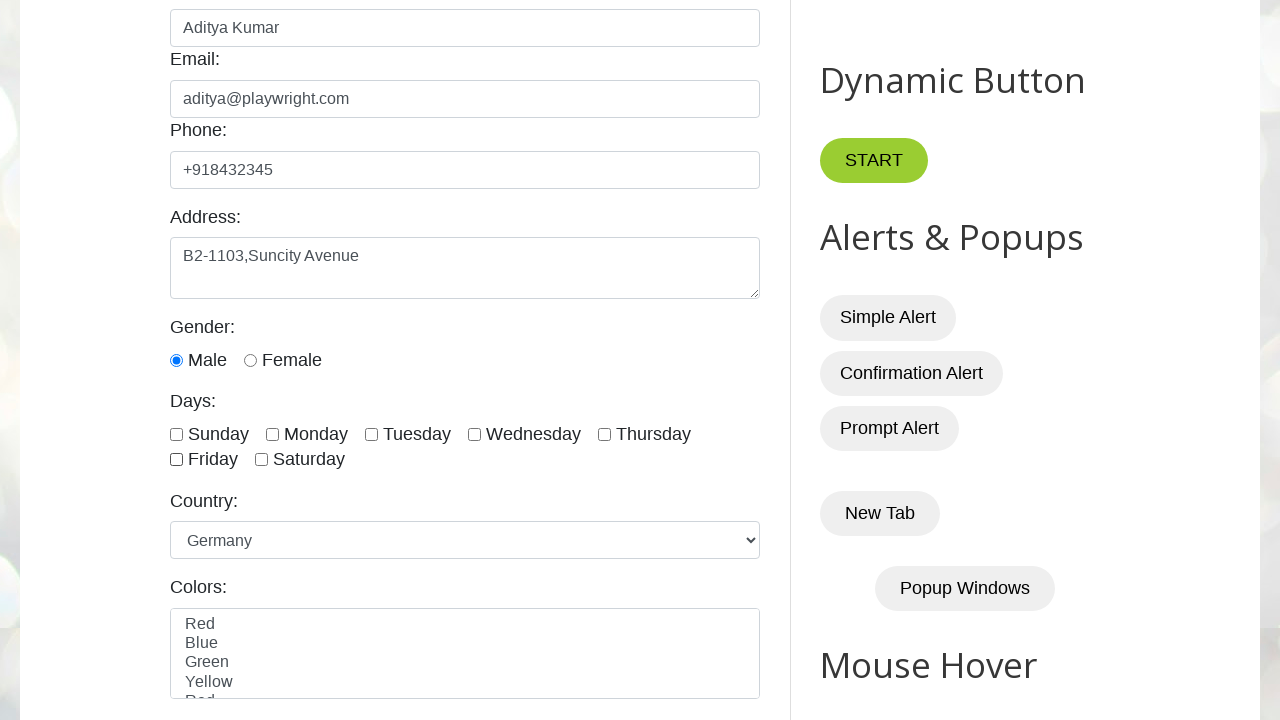

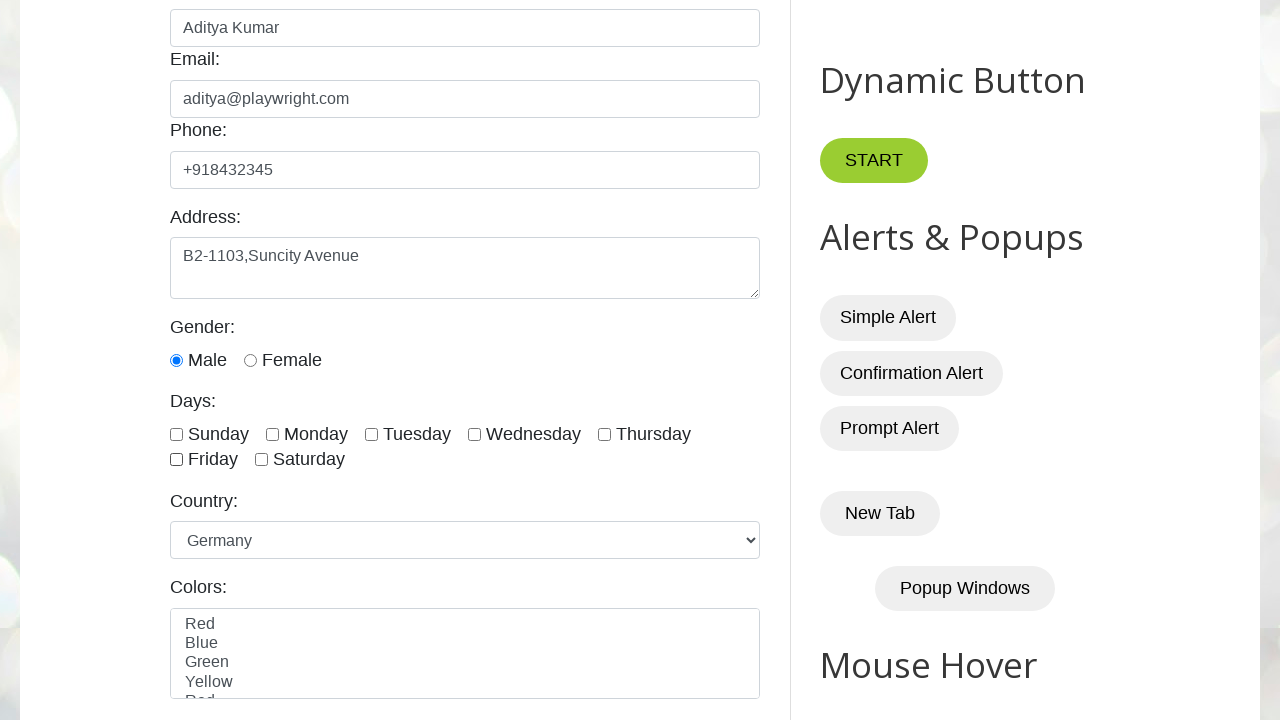